Tests the file upload functionality on demoqa.com by interacting with the file upload input element

Starting URL: https://demoqa.com/upload-download

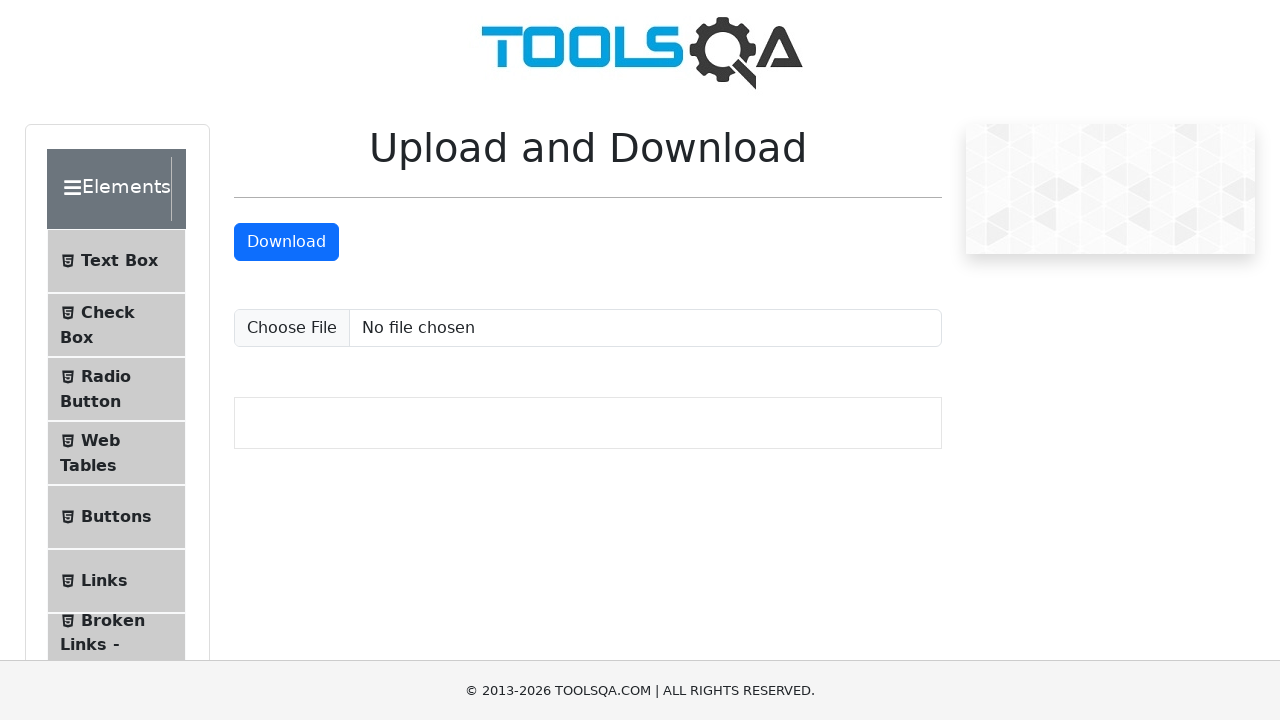

Located the file upload input element
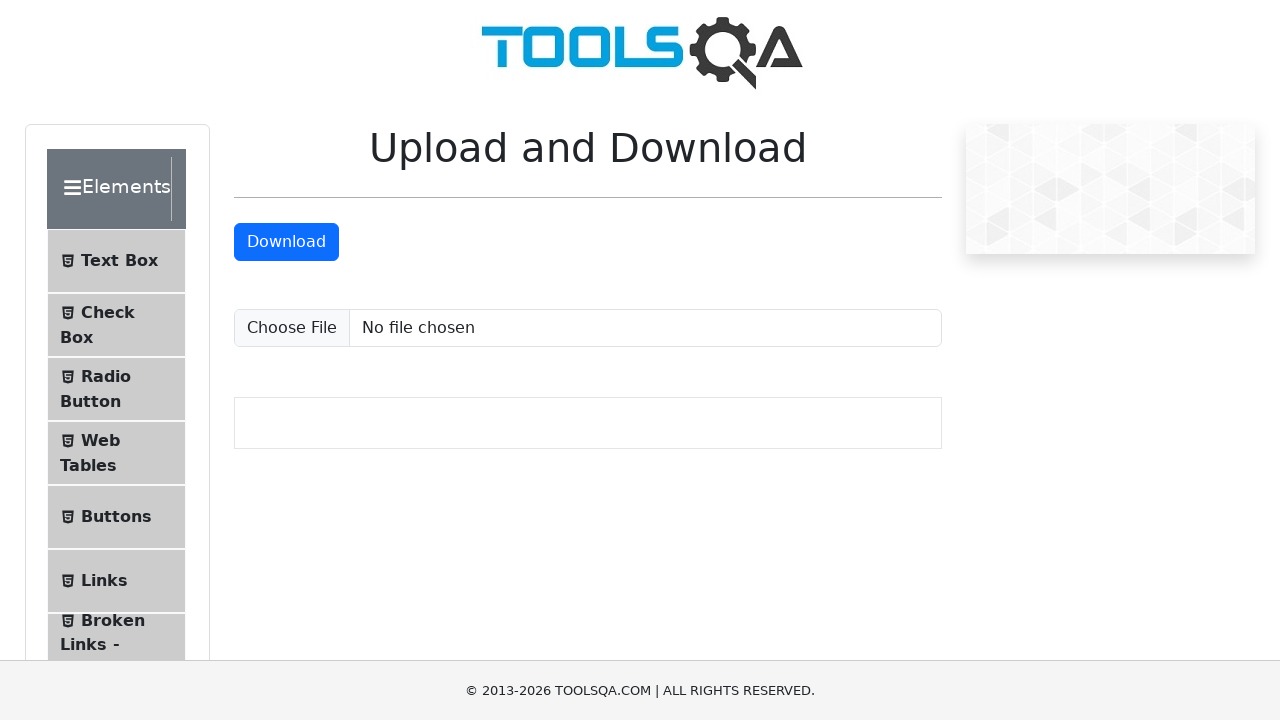

Set test_file.txt for upload with test content
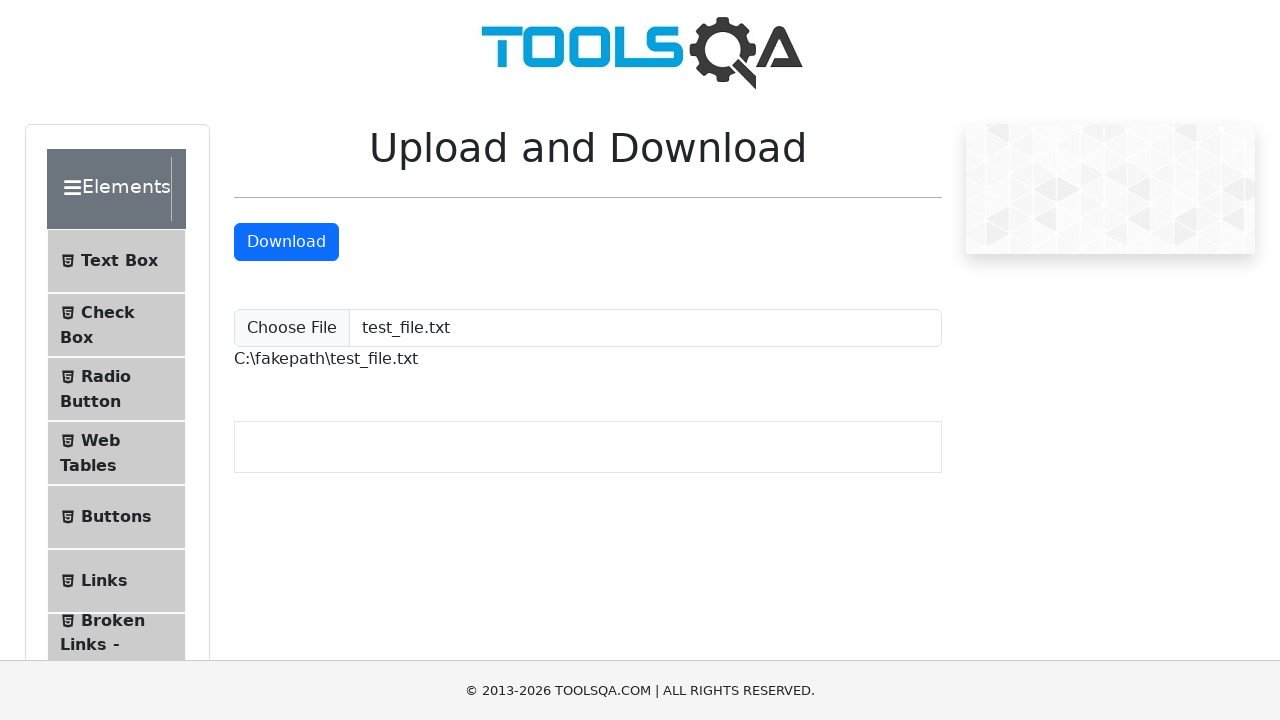

File upload completed and upload path displayed
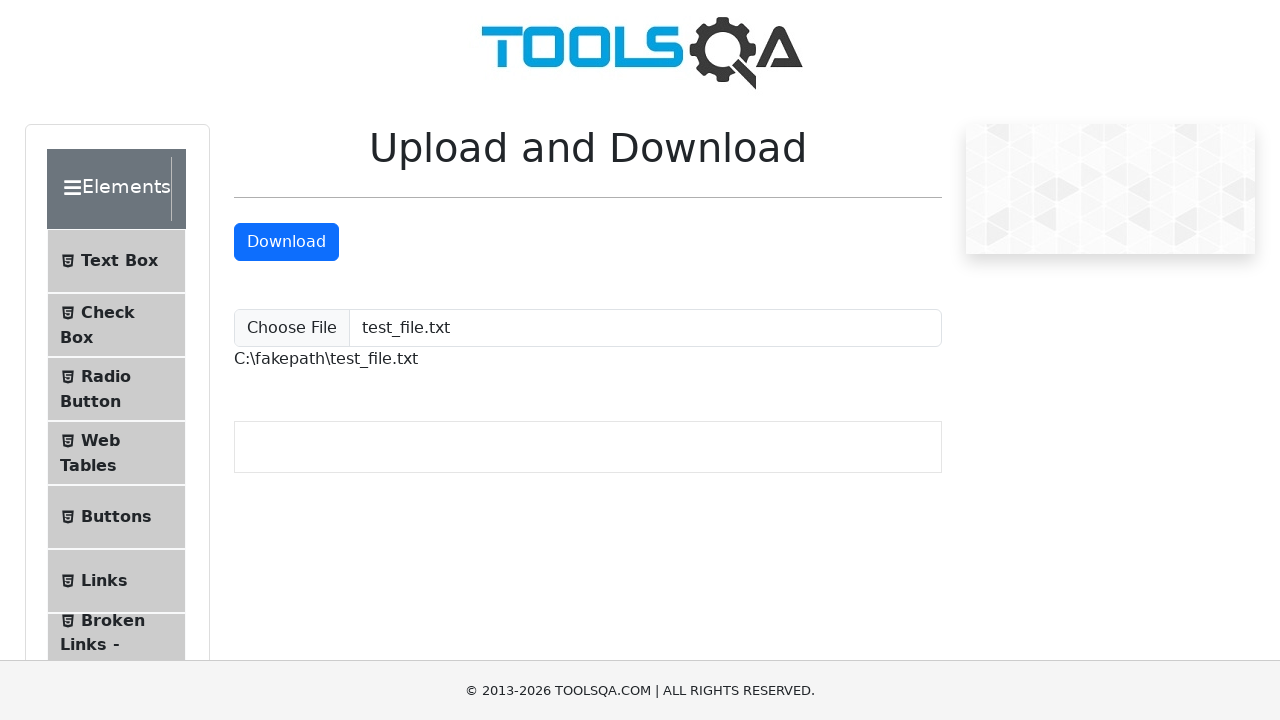

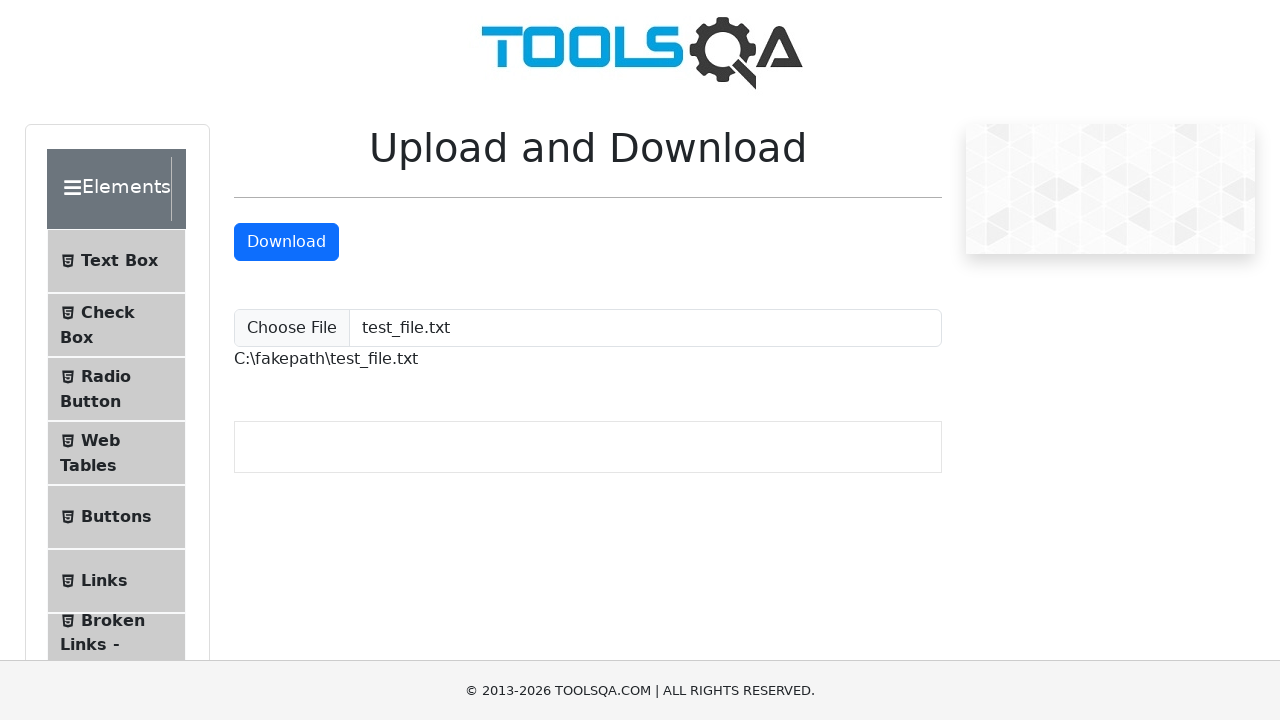